Tests YouTube navigation by visiting the homepage, navigating to a video, then using browser back and refresh functions

Starting URL: https://www.youtube.com/

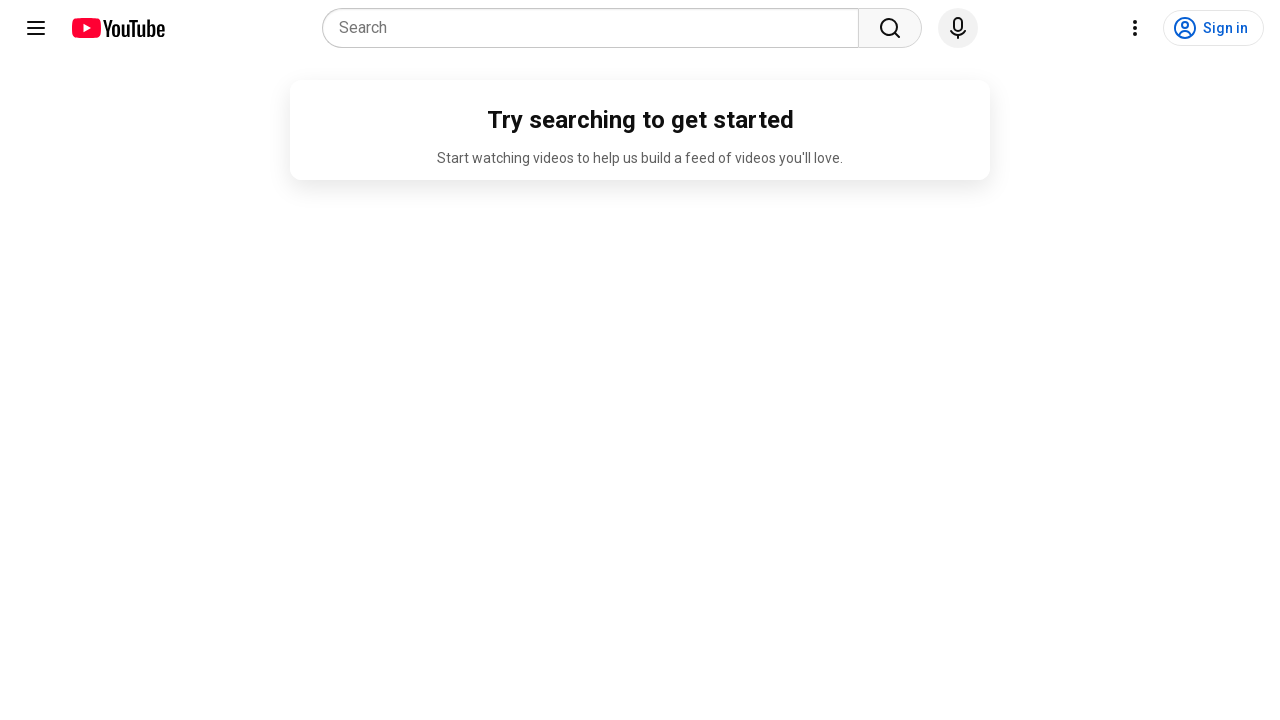

Navigated to YouTube video page
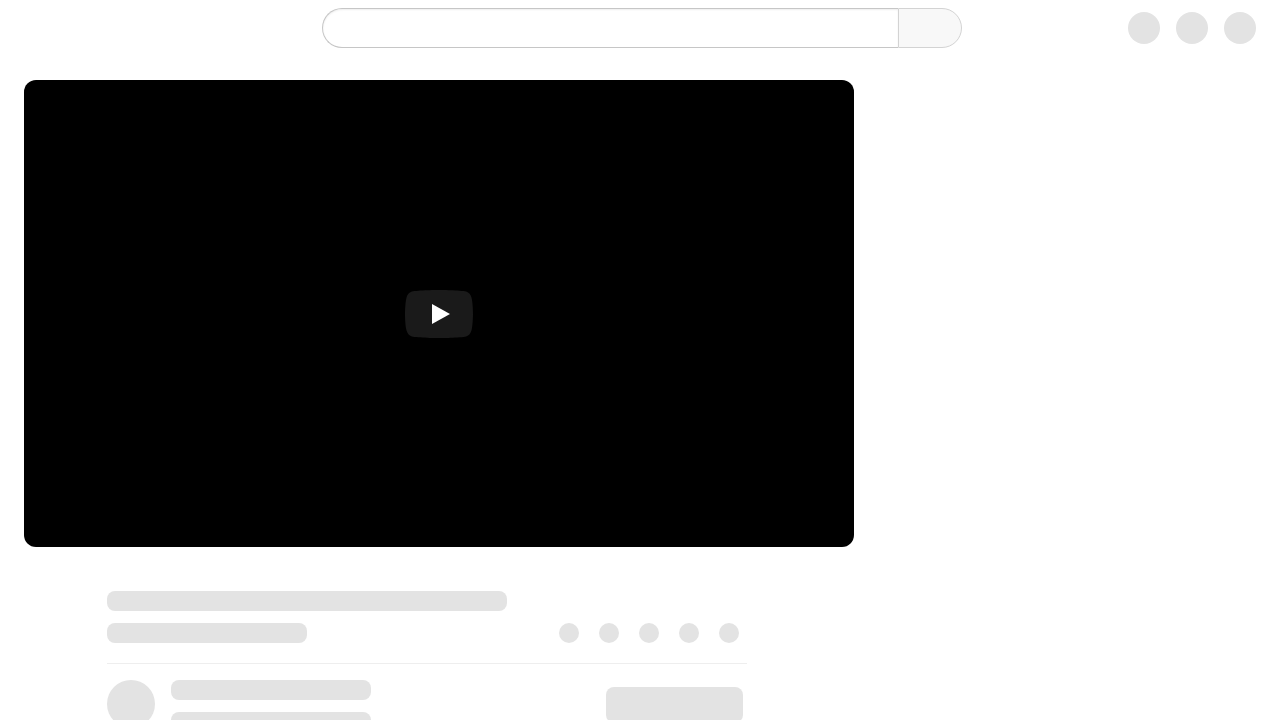

Navigated back to previous page using browser back button
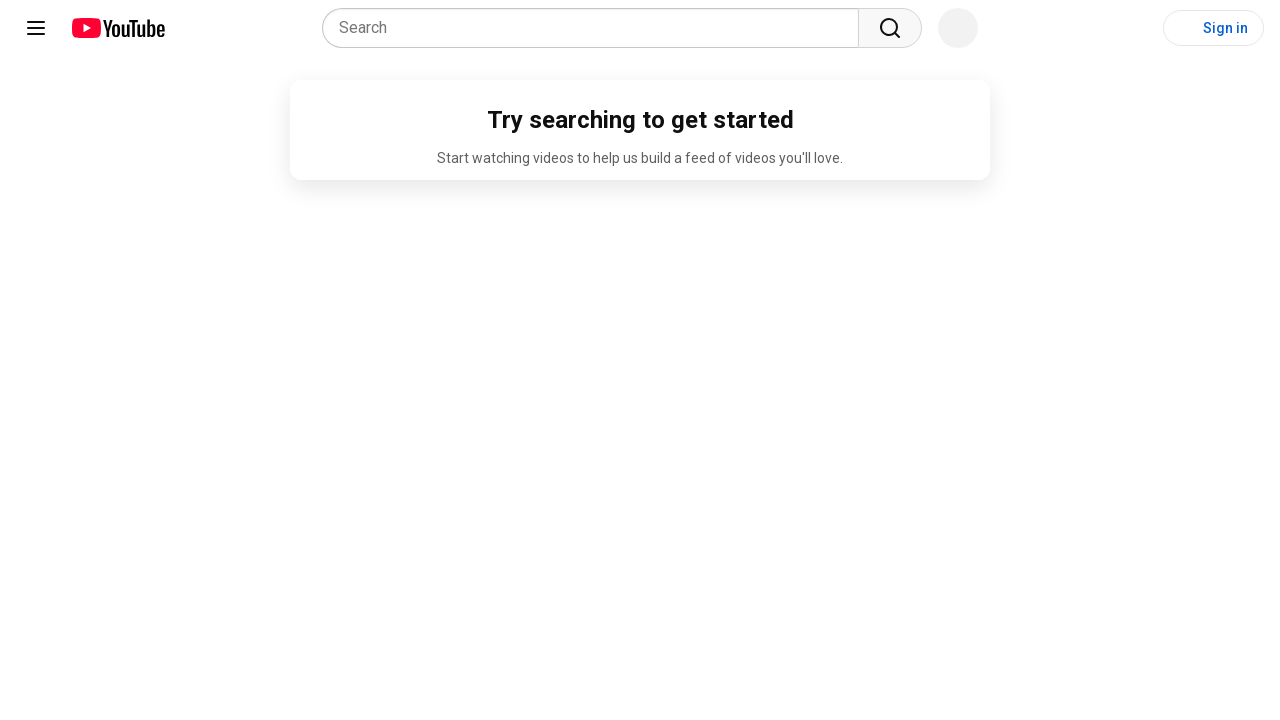

Refreshed the current page
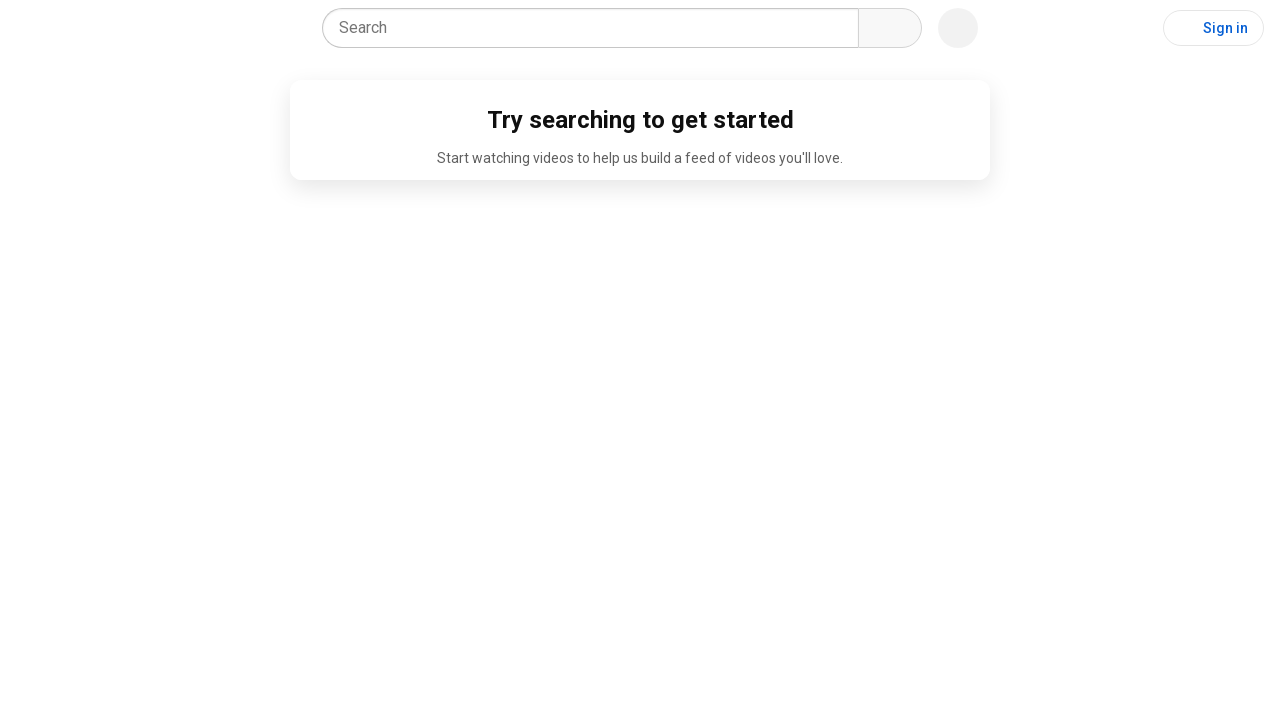

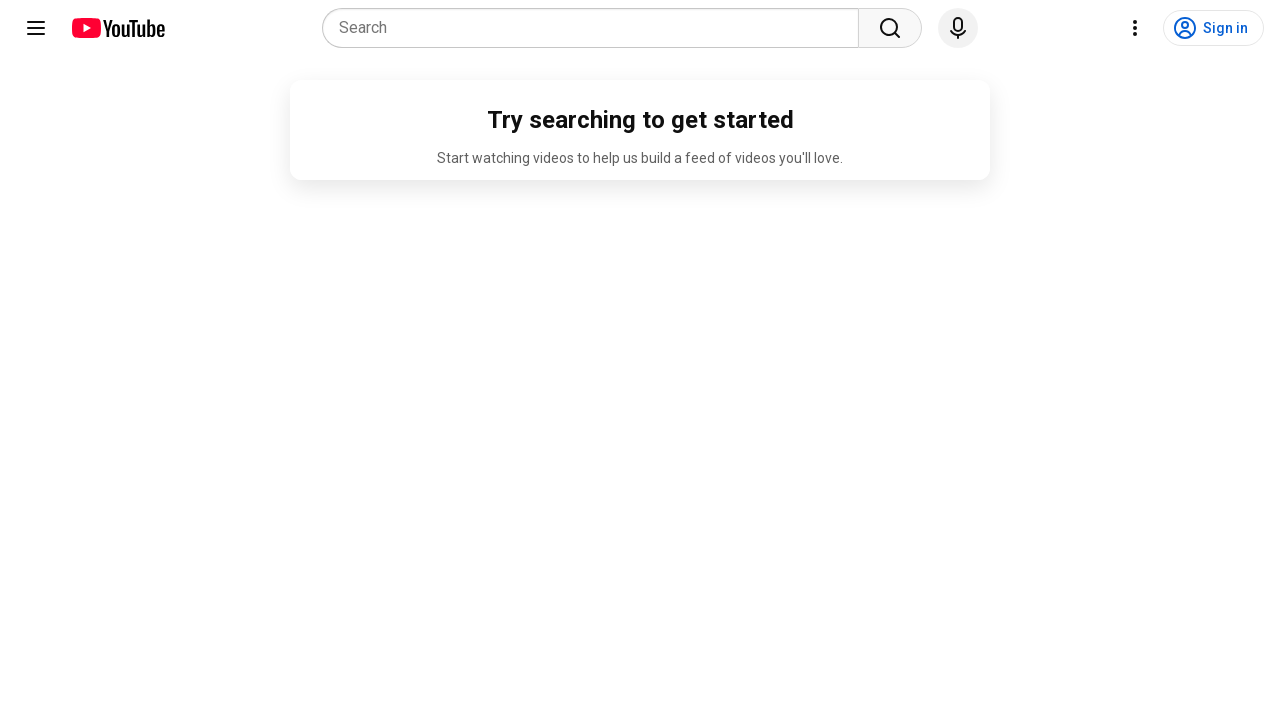